Smoke test for DBE Goals homepage that verifies the page loads correctly, all images are loaded, and tests the email form validation by submitting empty and invalid email values

Starting URL: https://dbegoals.azdot.gov/

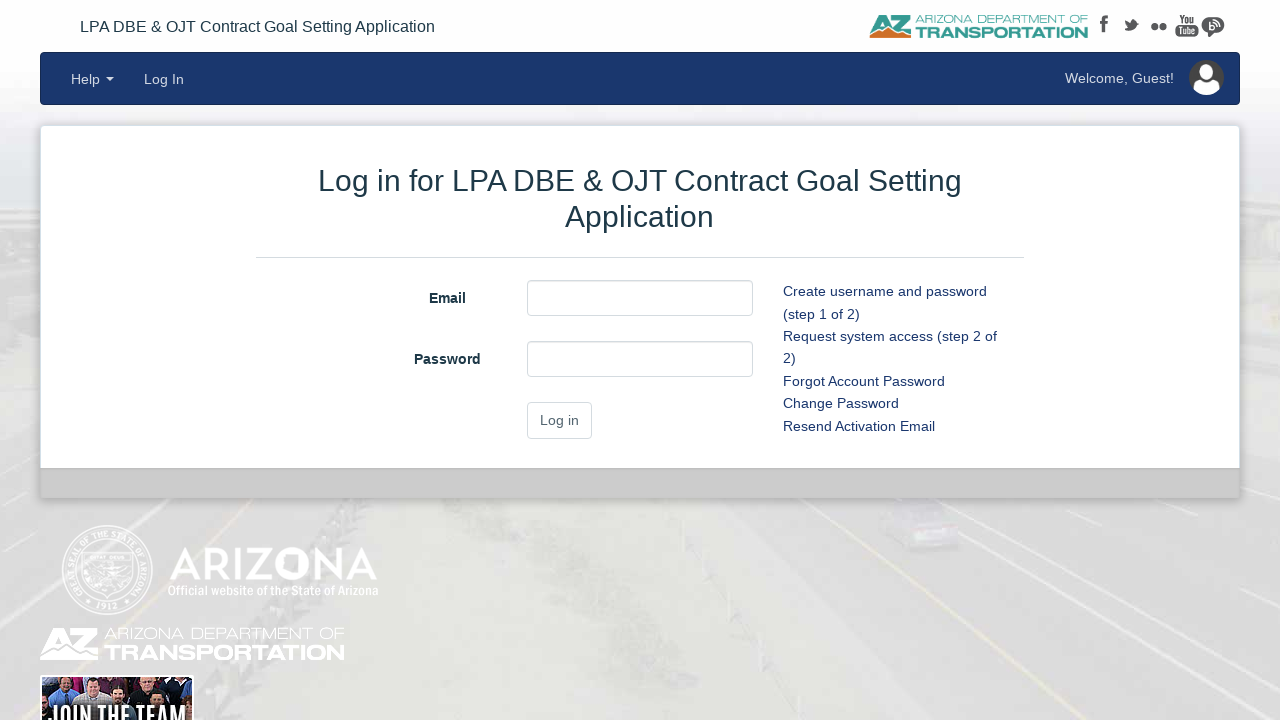

Waited for page to load (domcontentloaded)
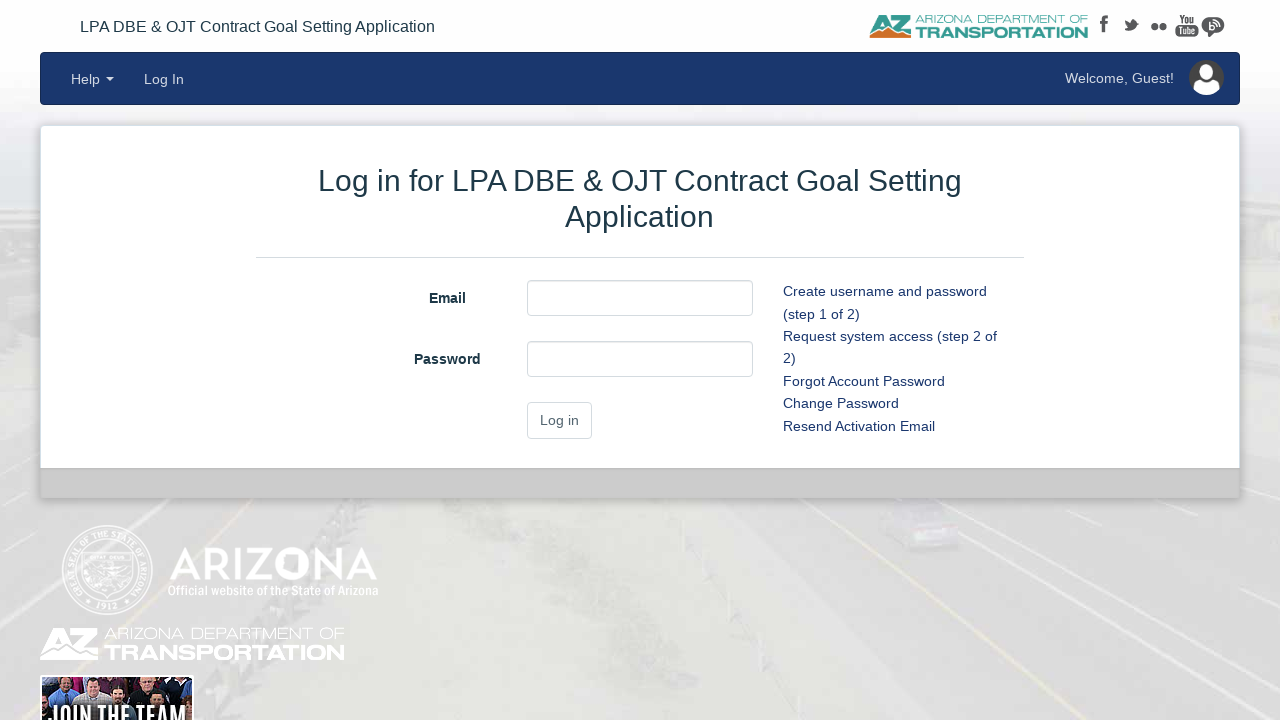

Verified page title is 'DBE Goals'
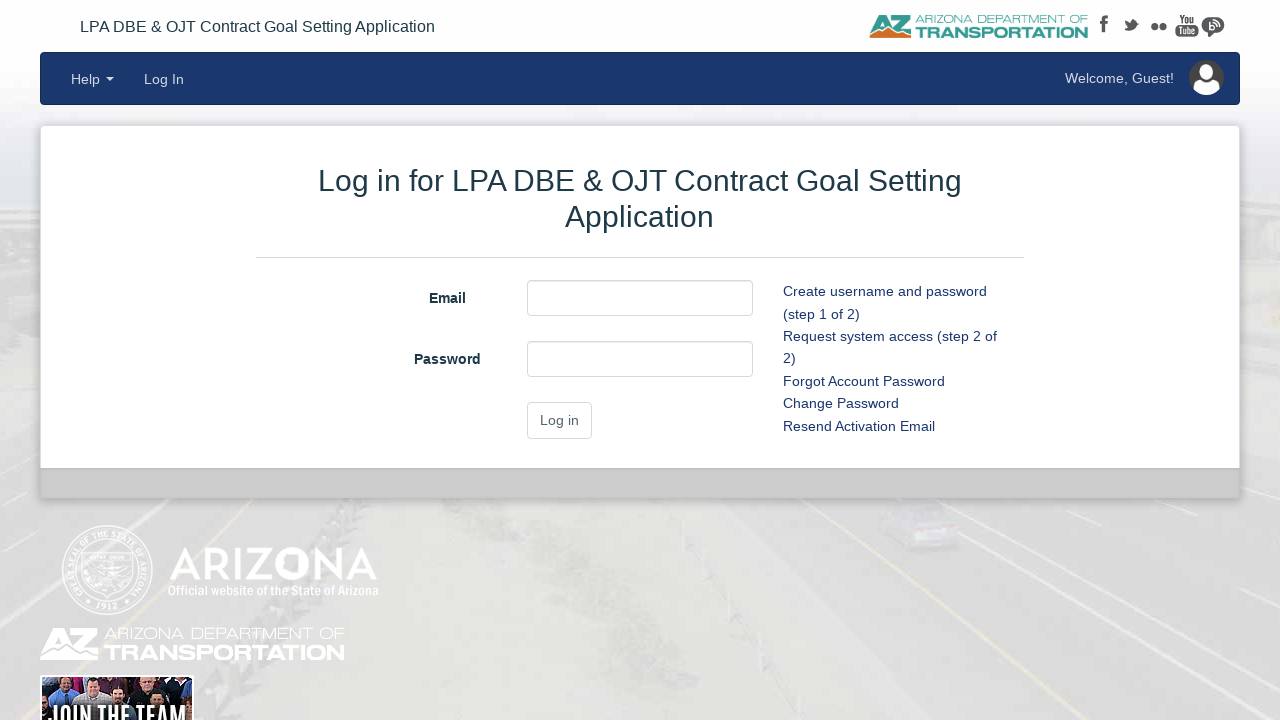

Found 7 images on the page
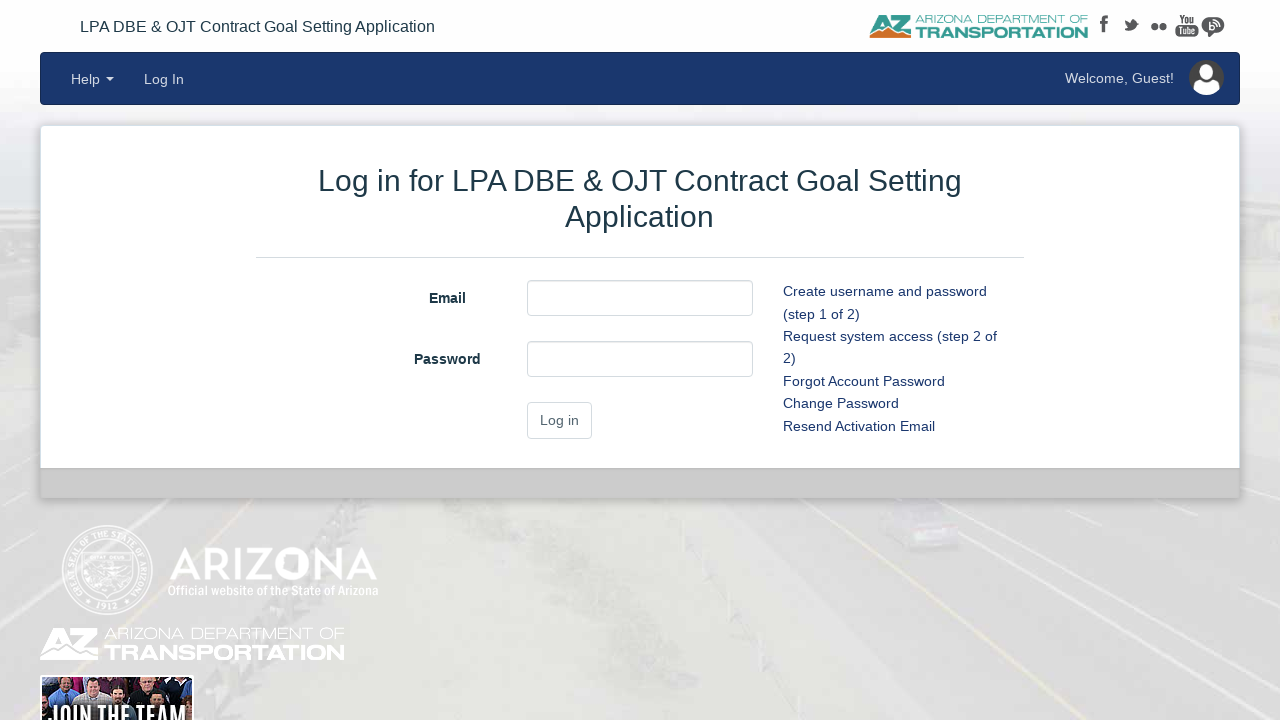

Verified image is loaded
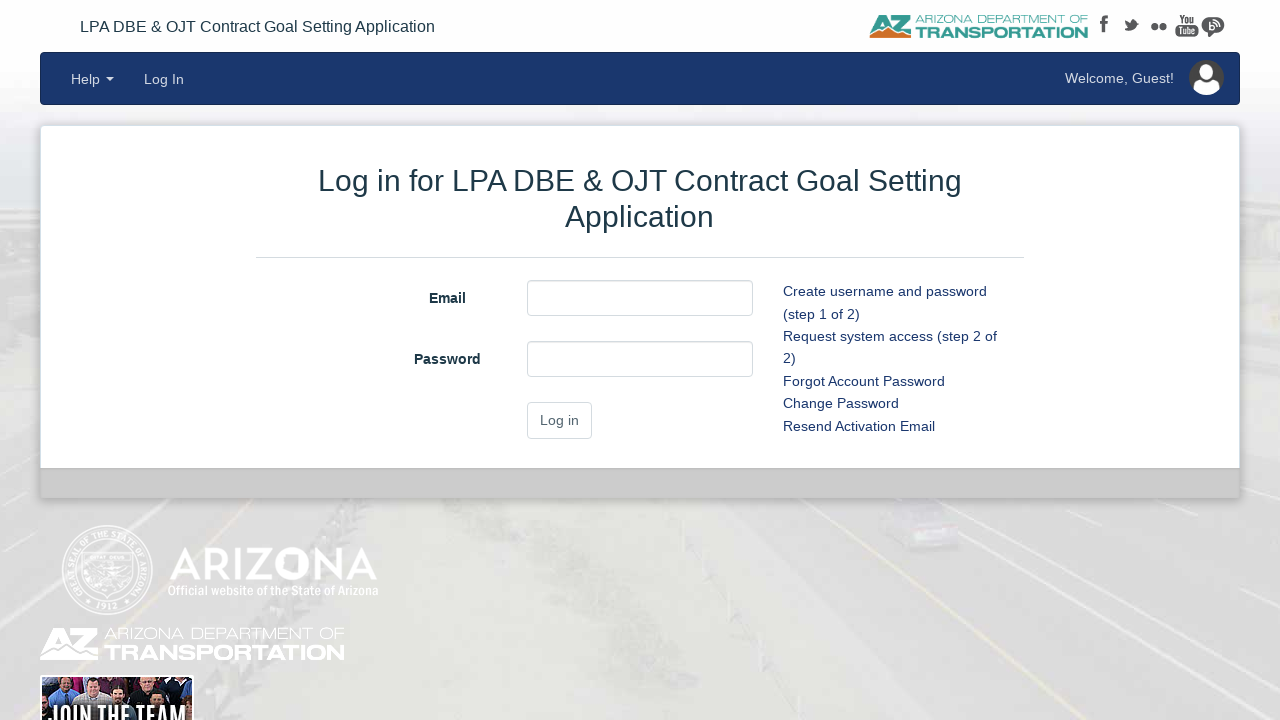

Verified image is loaded
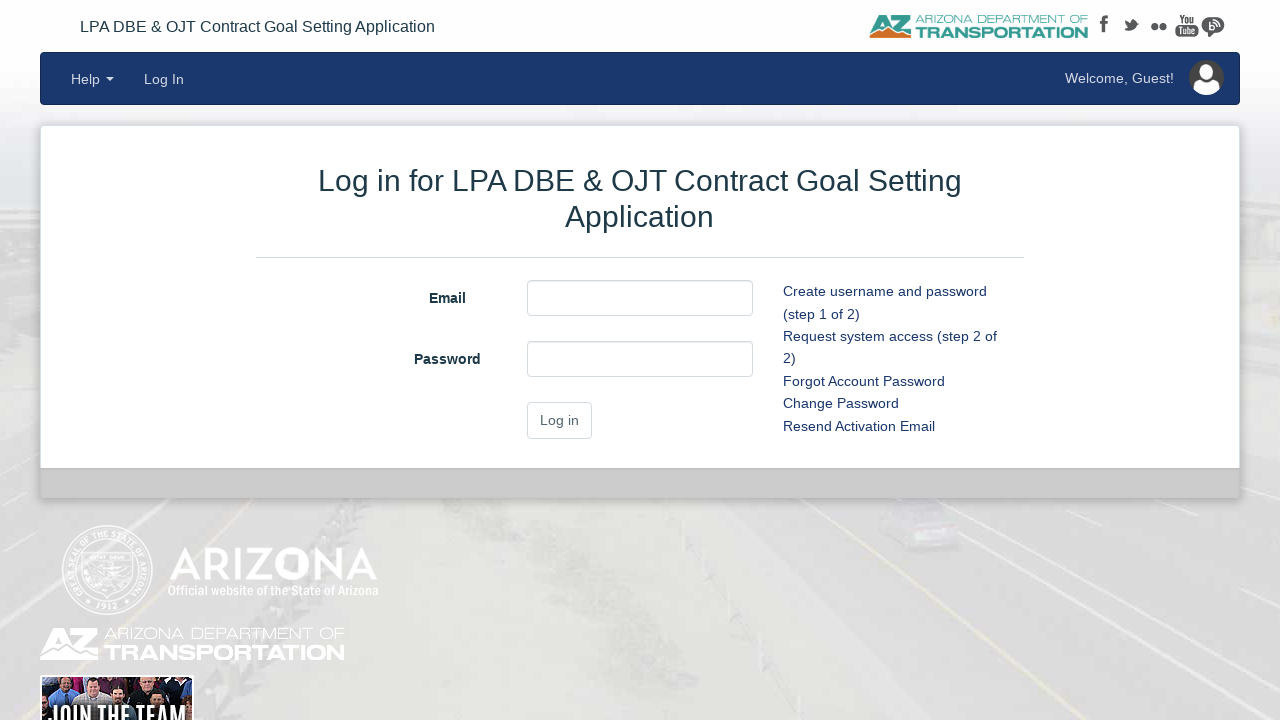

Verified image is loaded
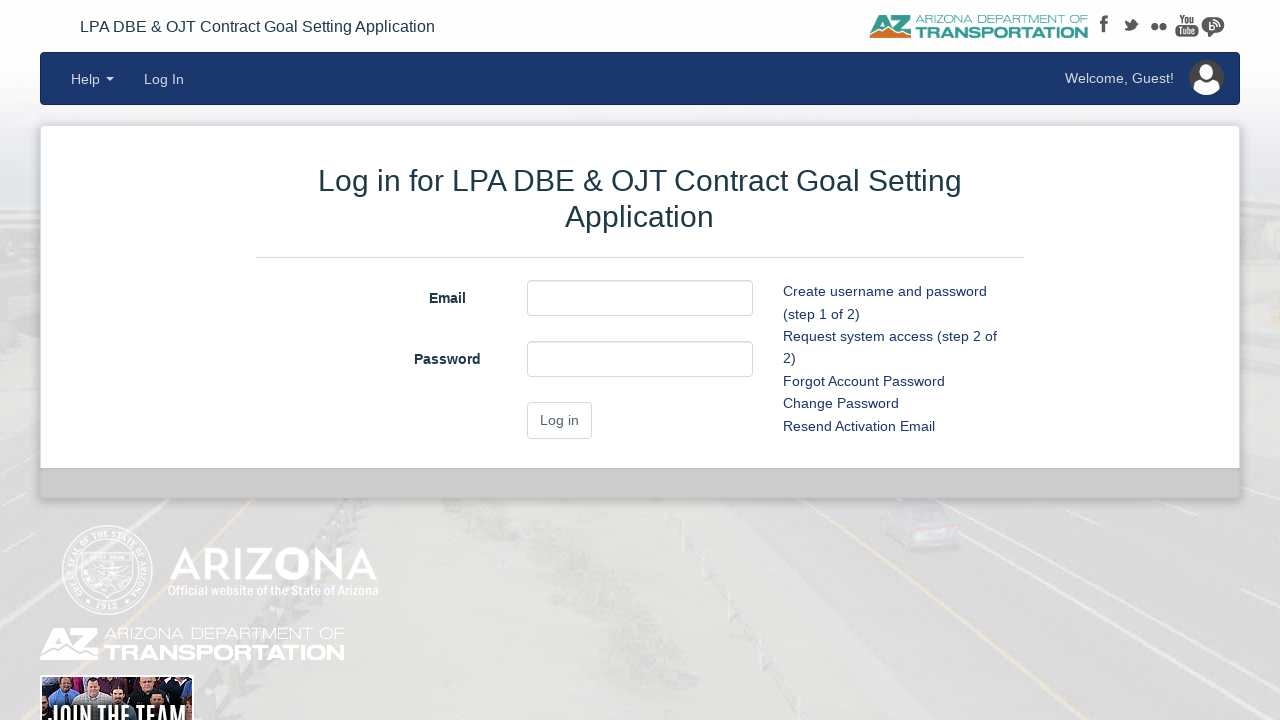

Verified image is loaded
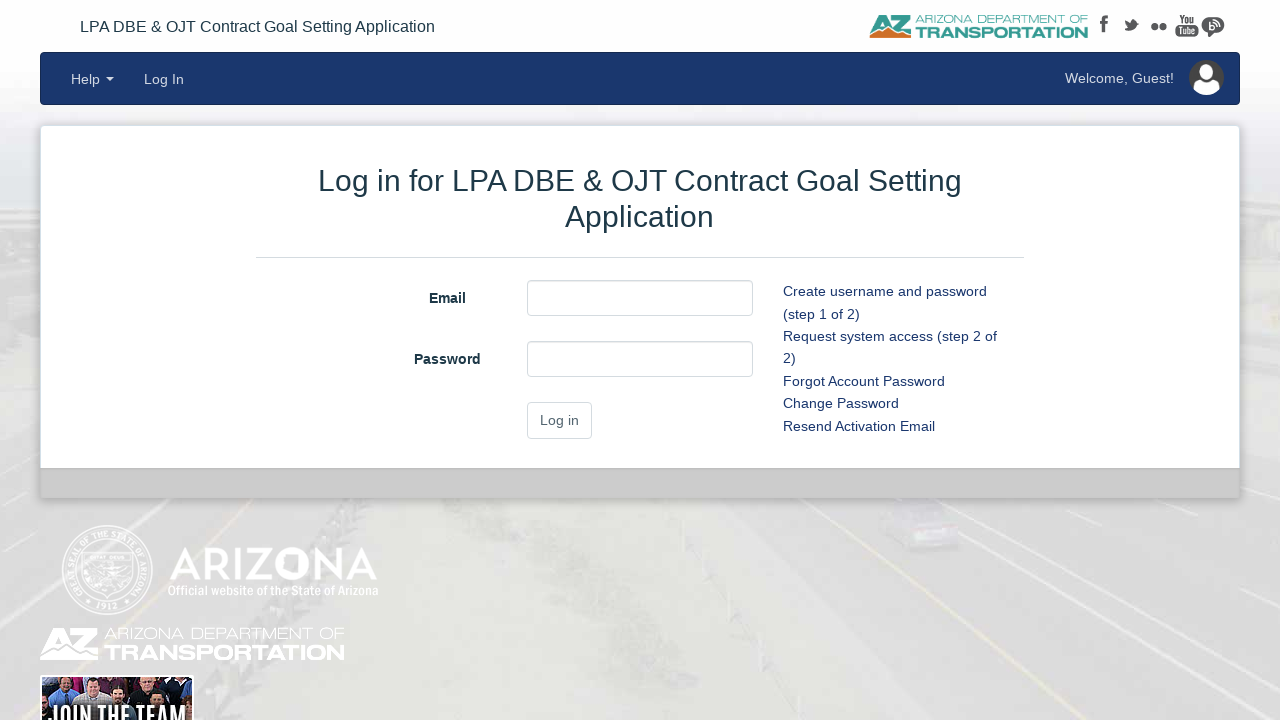

Verified image is loaded
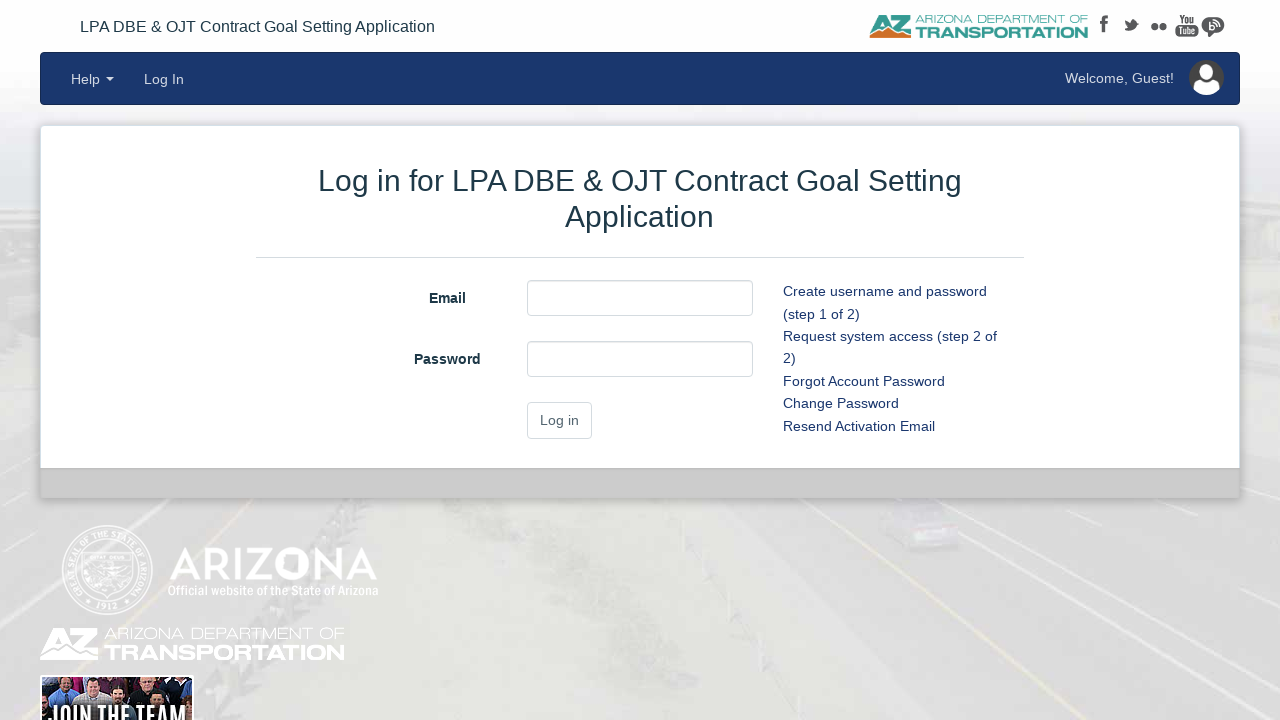

Verified image is loaded
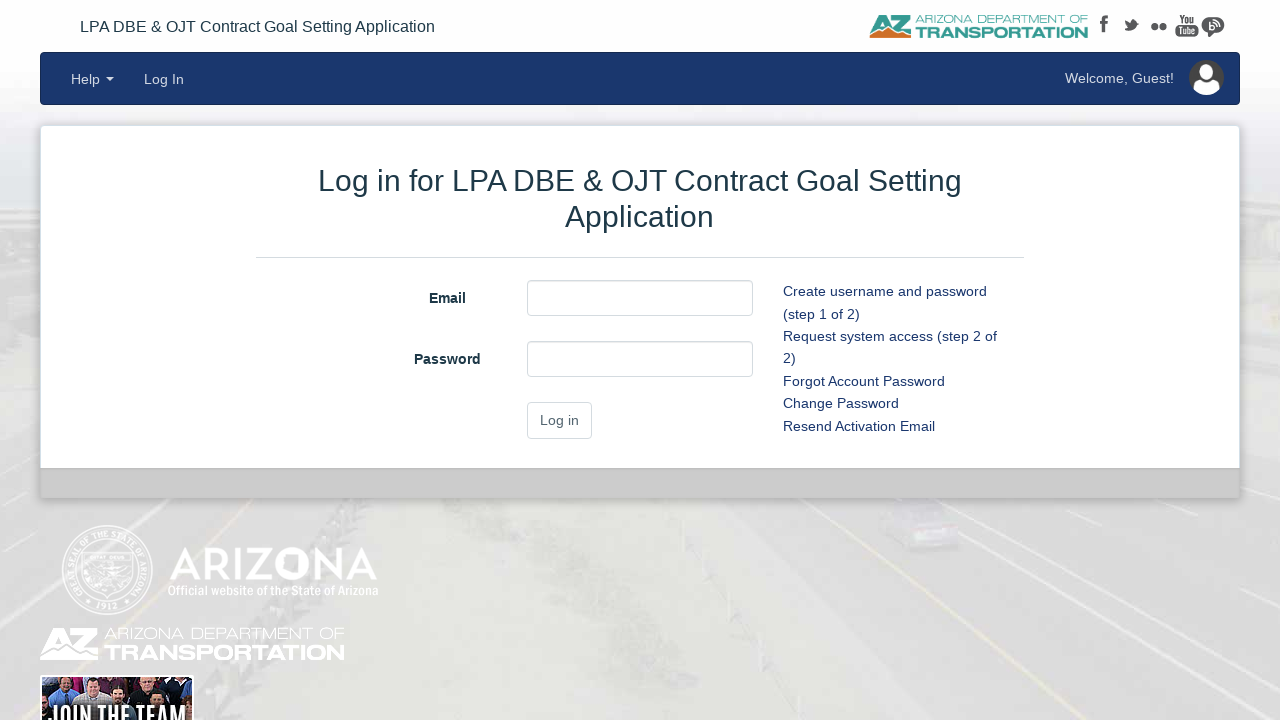

Verified image is loaded
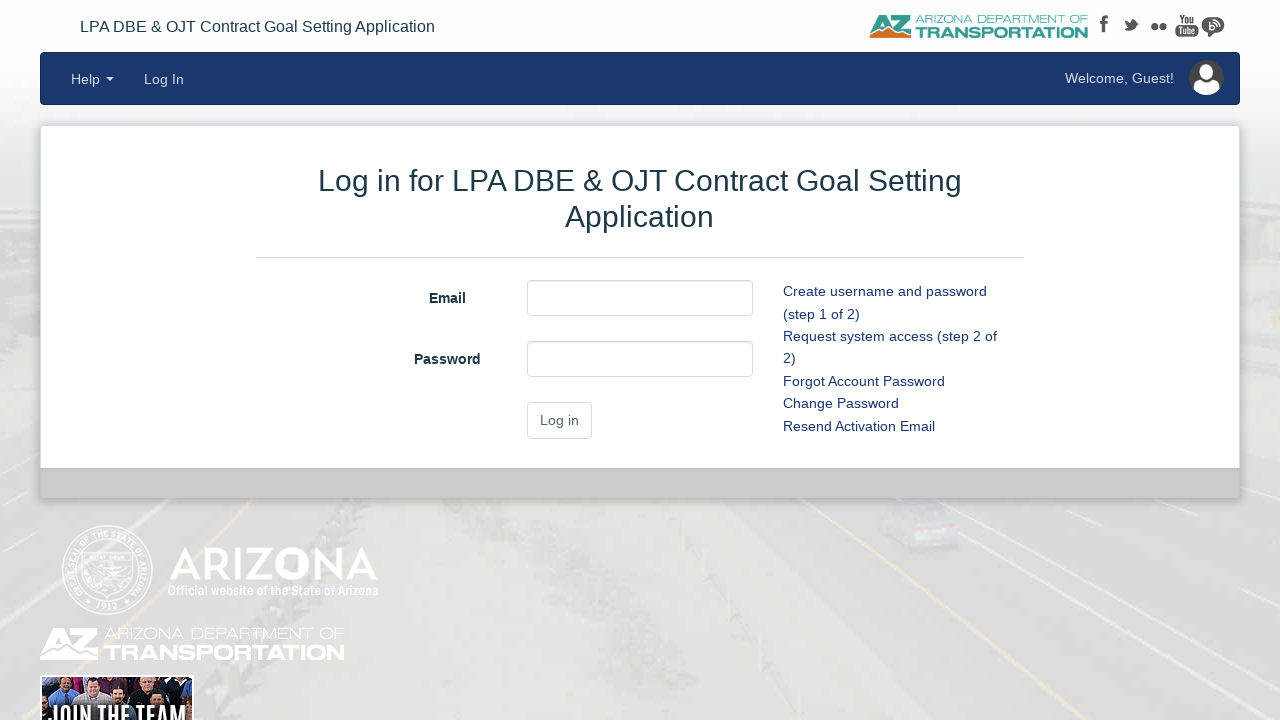

Located email field
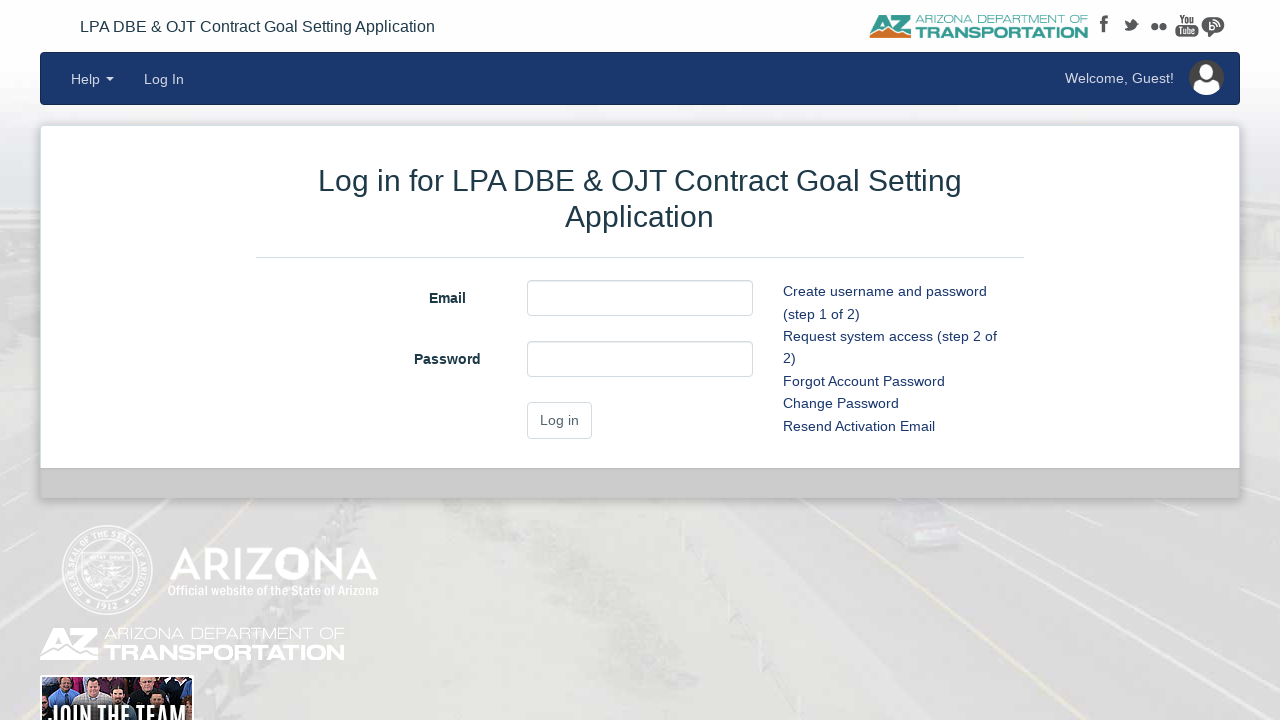

Submitted empty email form on input[name='Email']
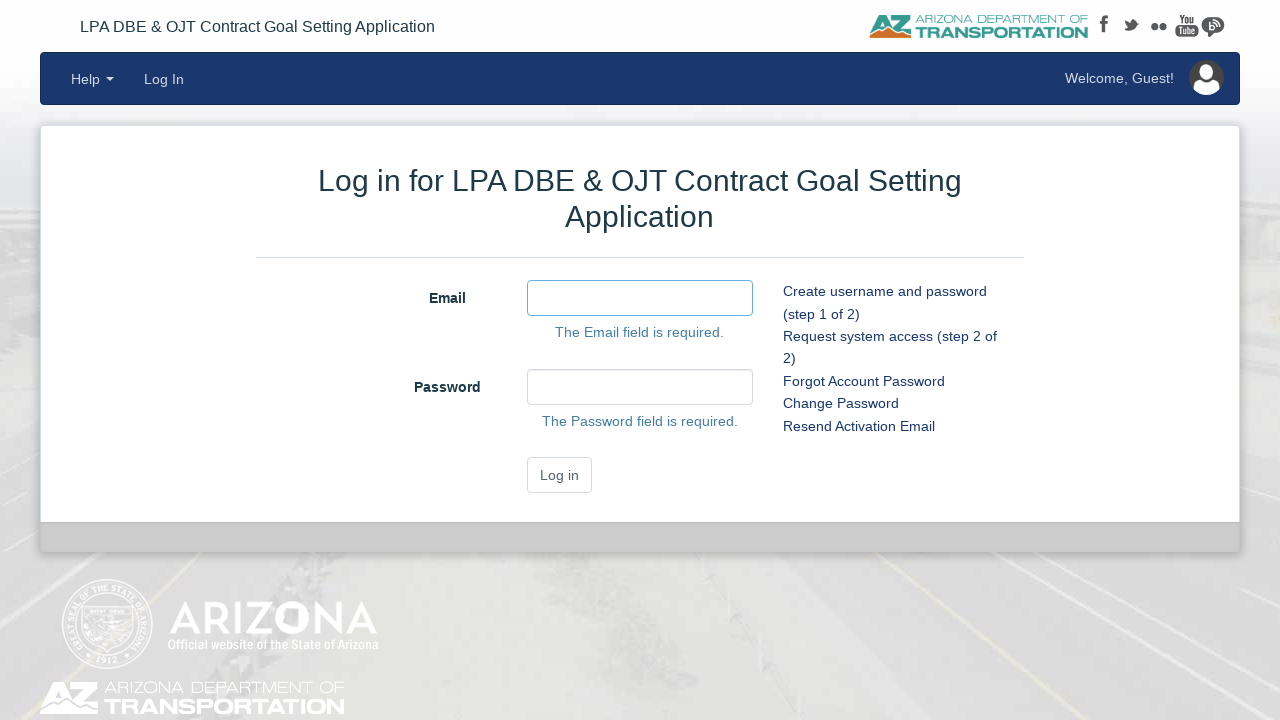

Filled email field with invalid email 'invalid_email' on input[name='Email']
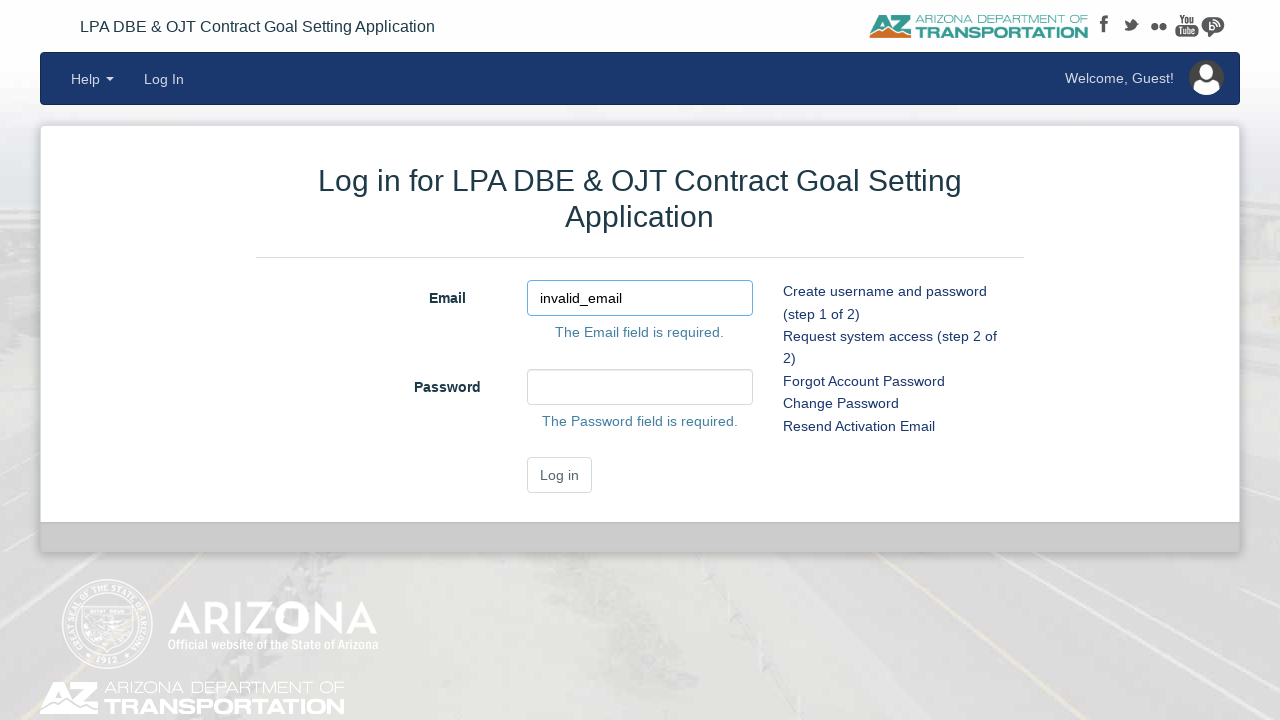

Submitted form with invalid email on input[name='Email']
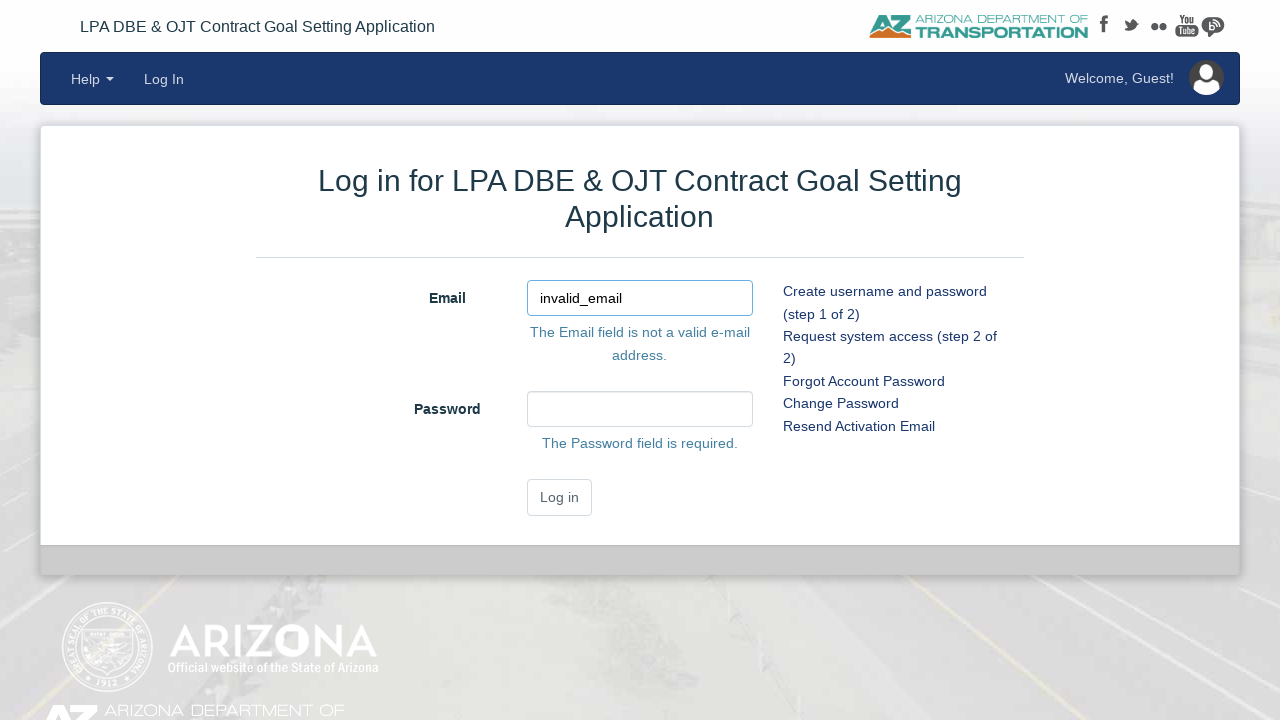

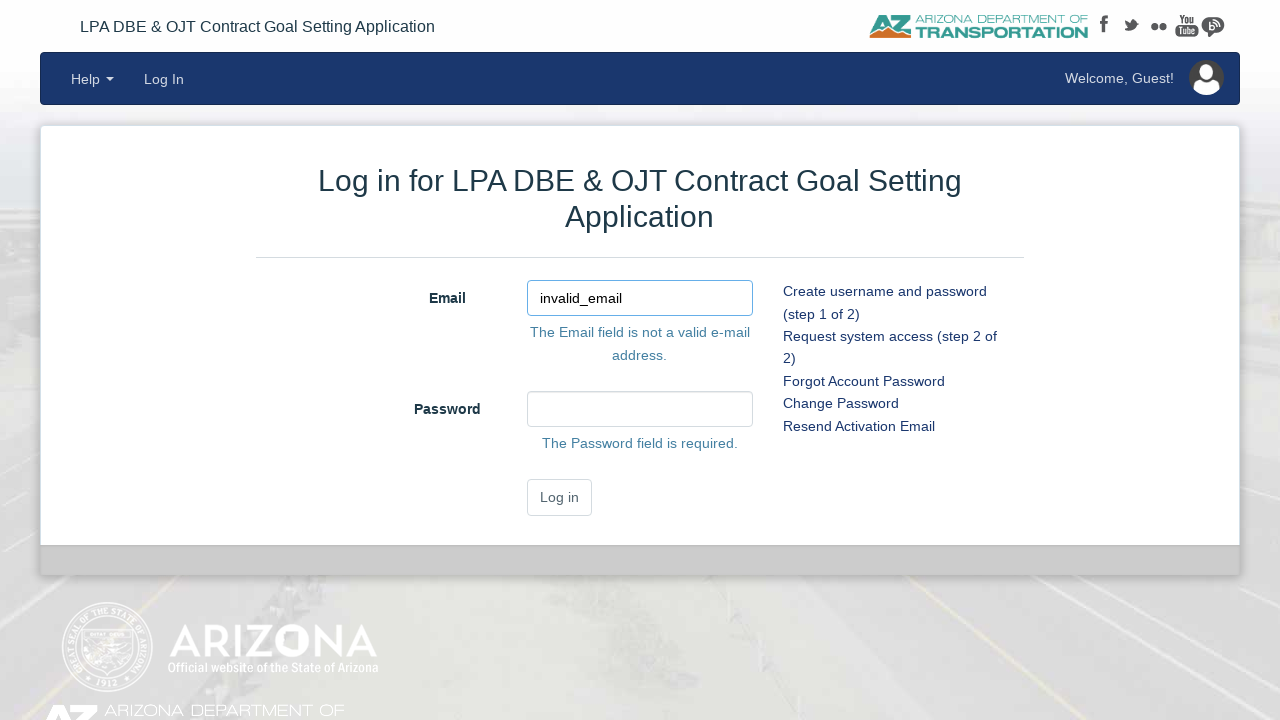